Tests browser navigational commands by navigating to a practice page, then performing back, forward, and refresh operations to verify browser navigation functionality.

Starting URL: https://rahulshettyacademy.com/AutomationPractice/

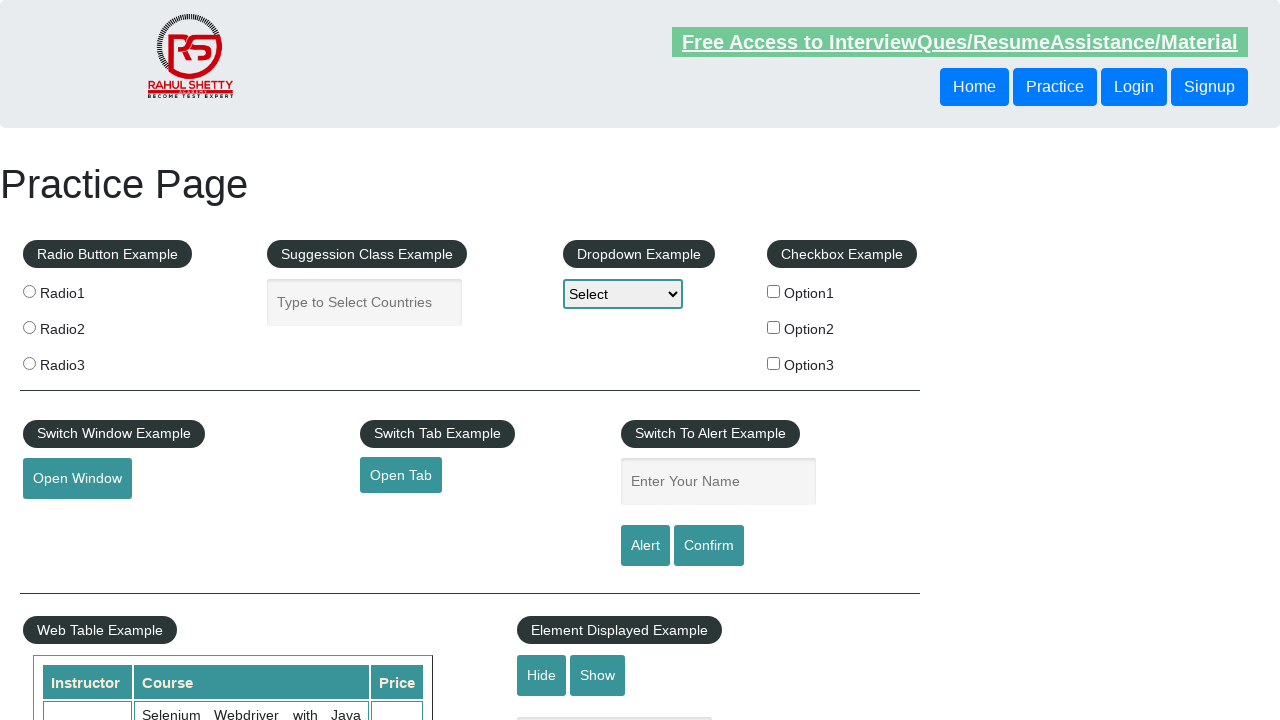

Set viewport size to 1920x1080
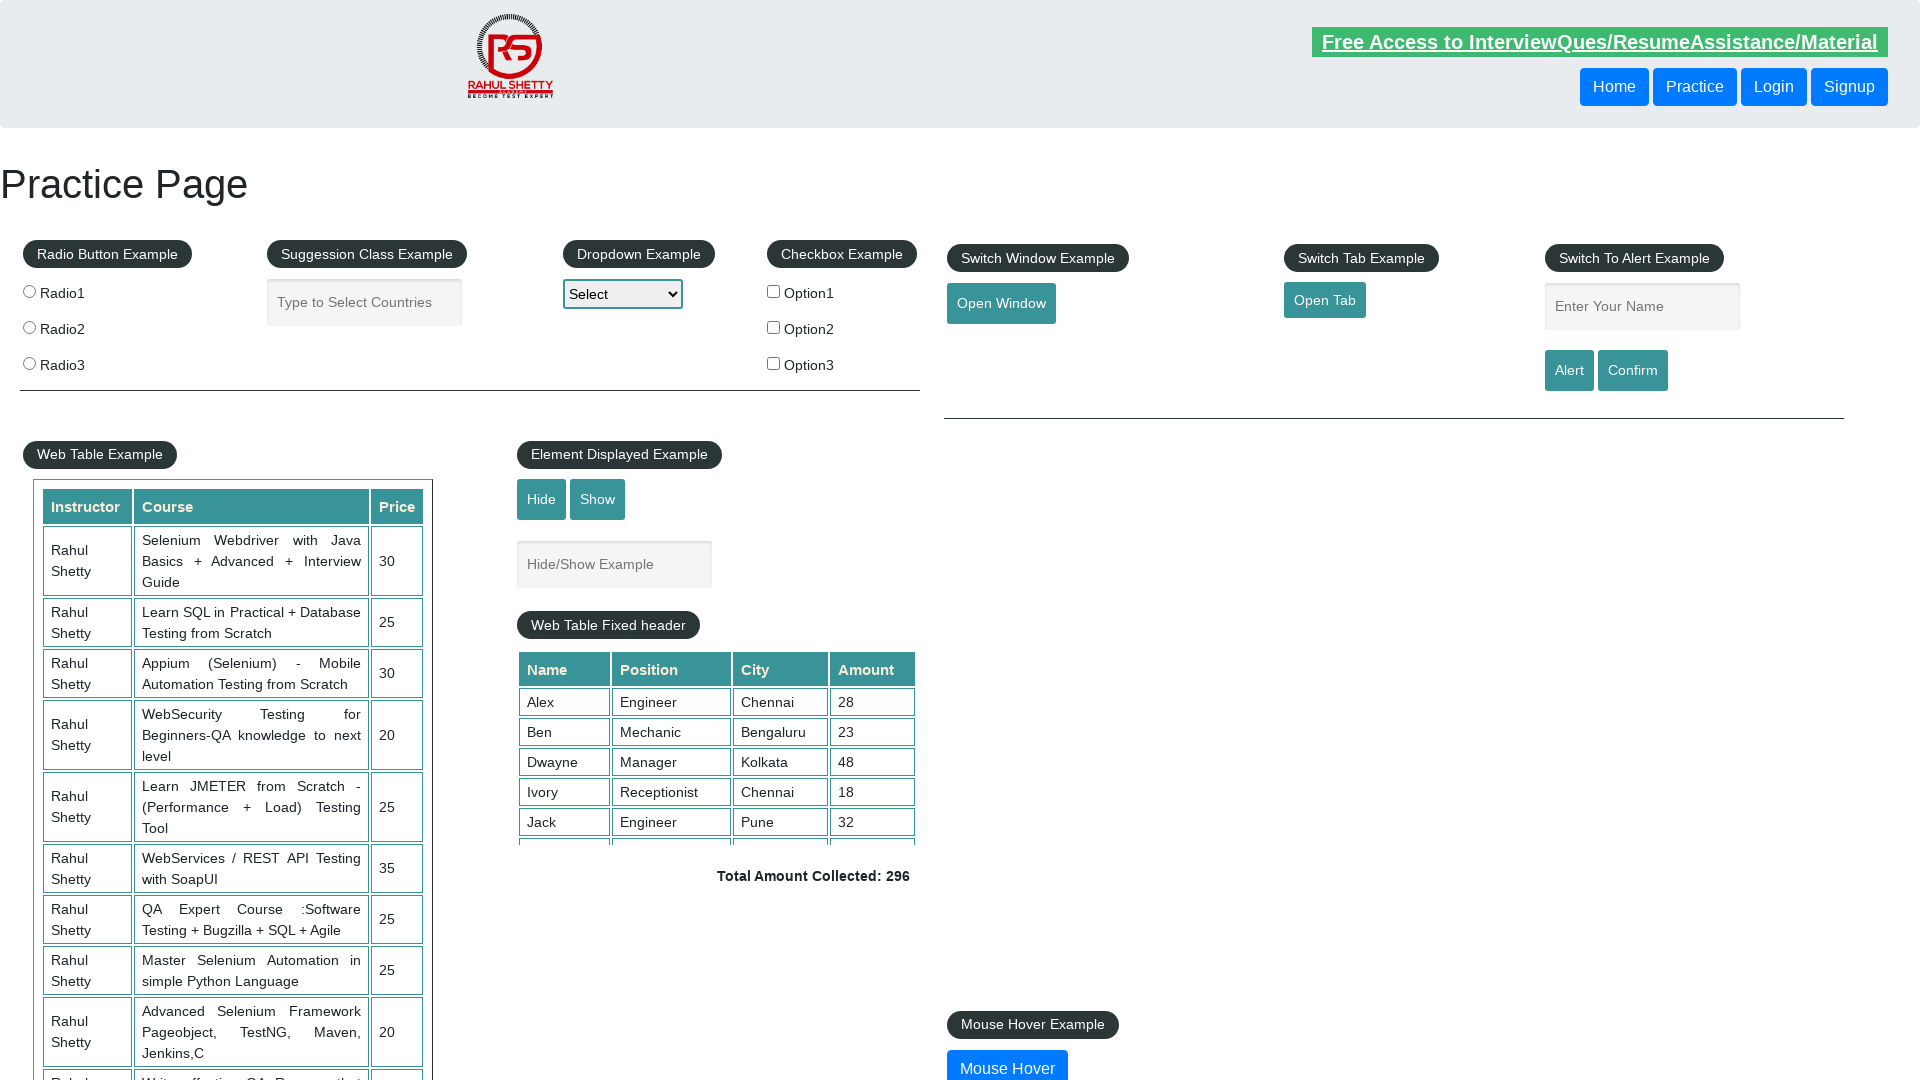

Navigated back in browser history
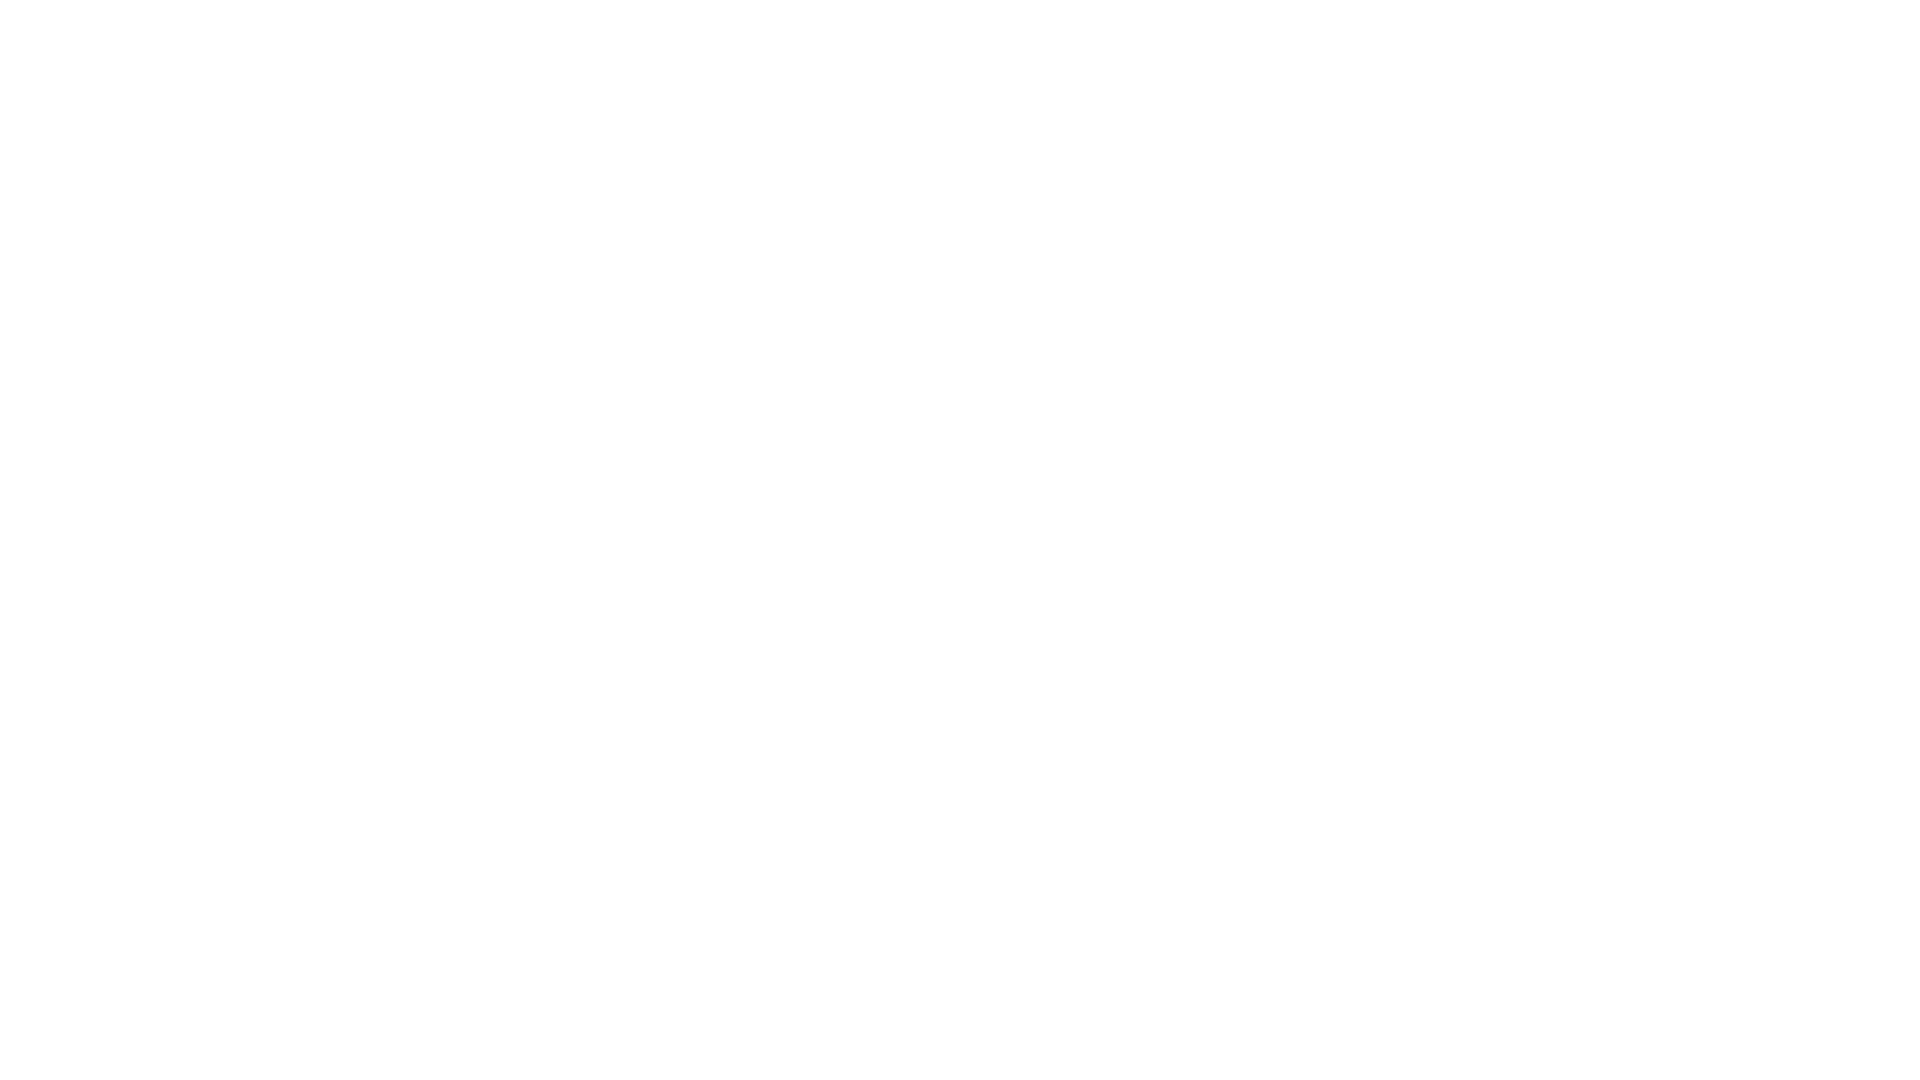

Navigated forward in browser history
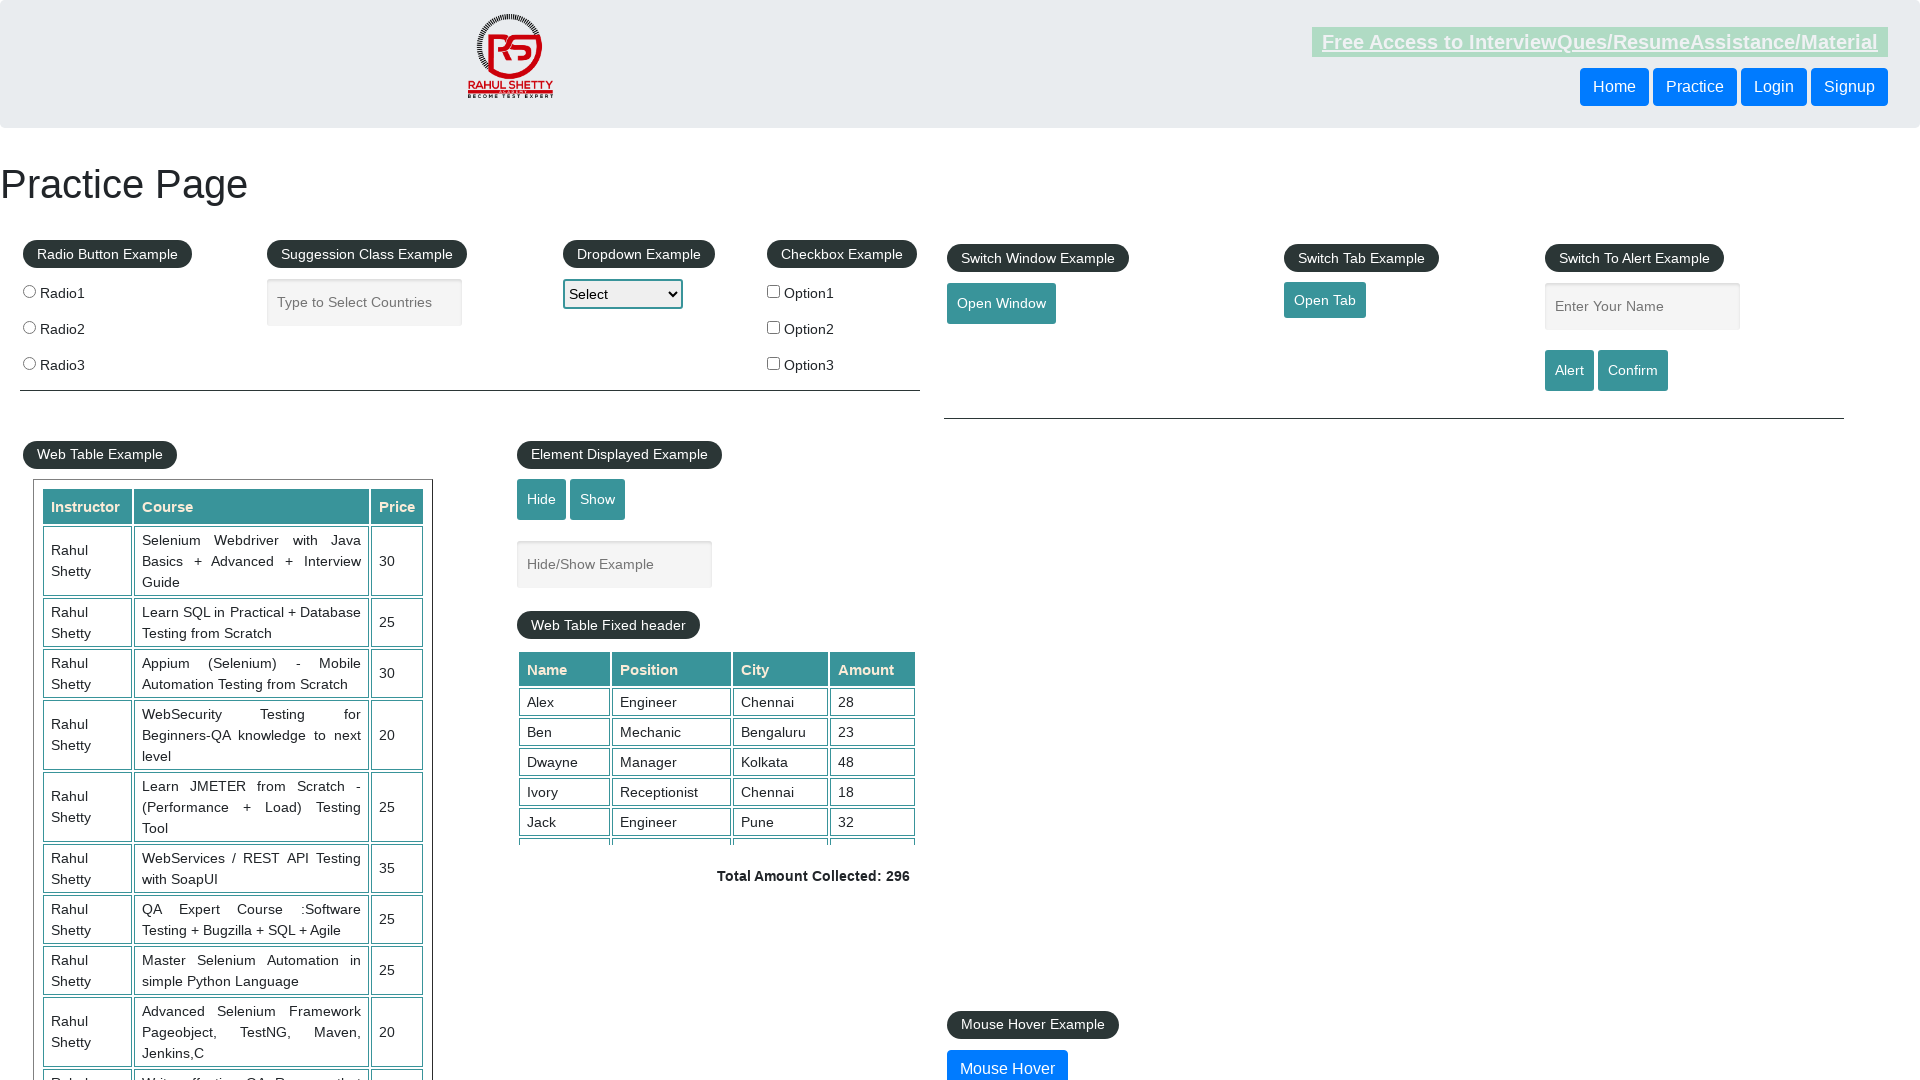

Refreshed the page
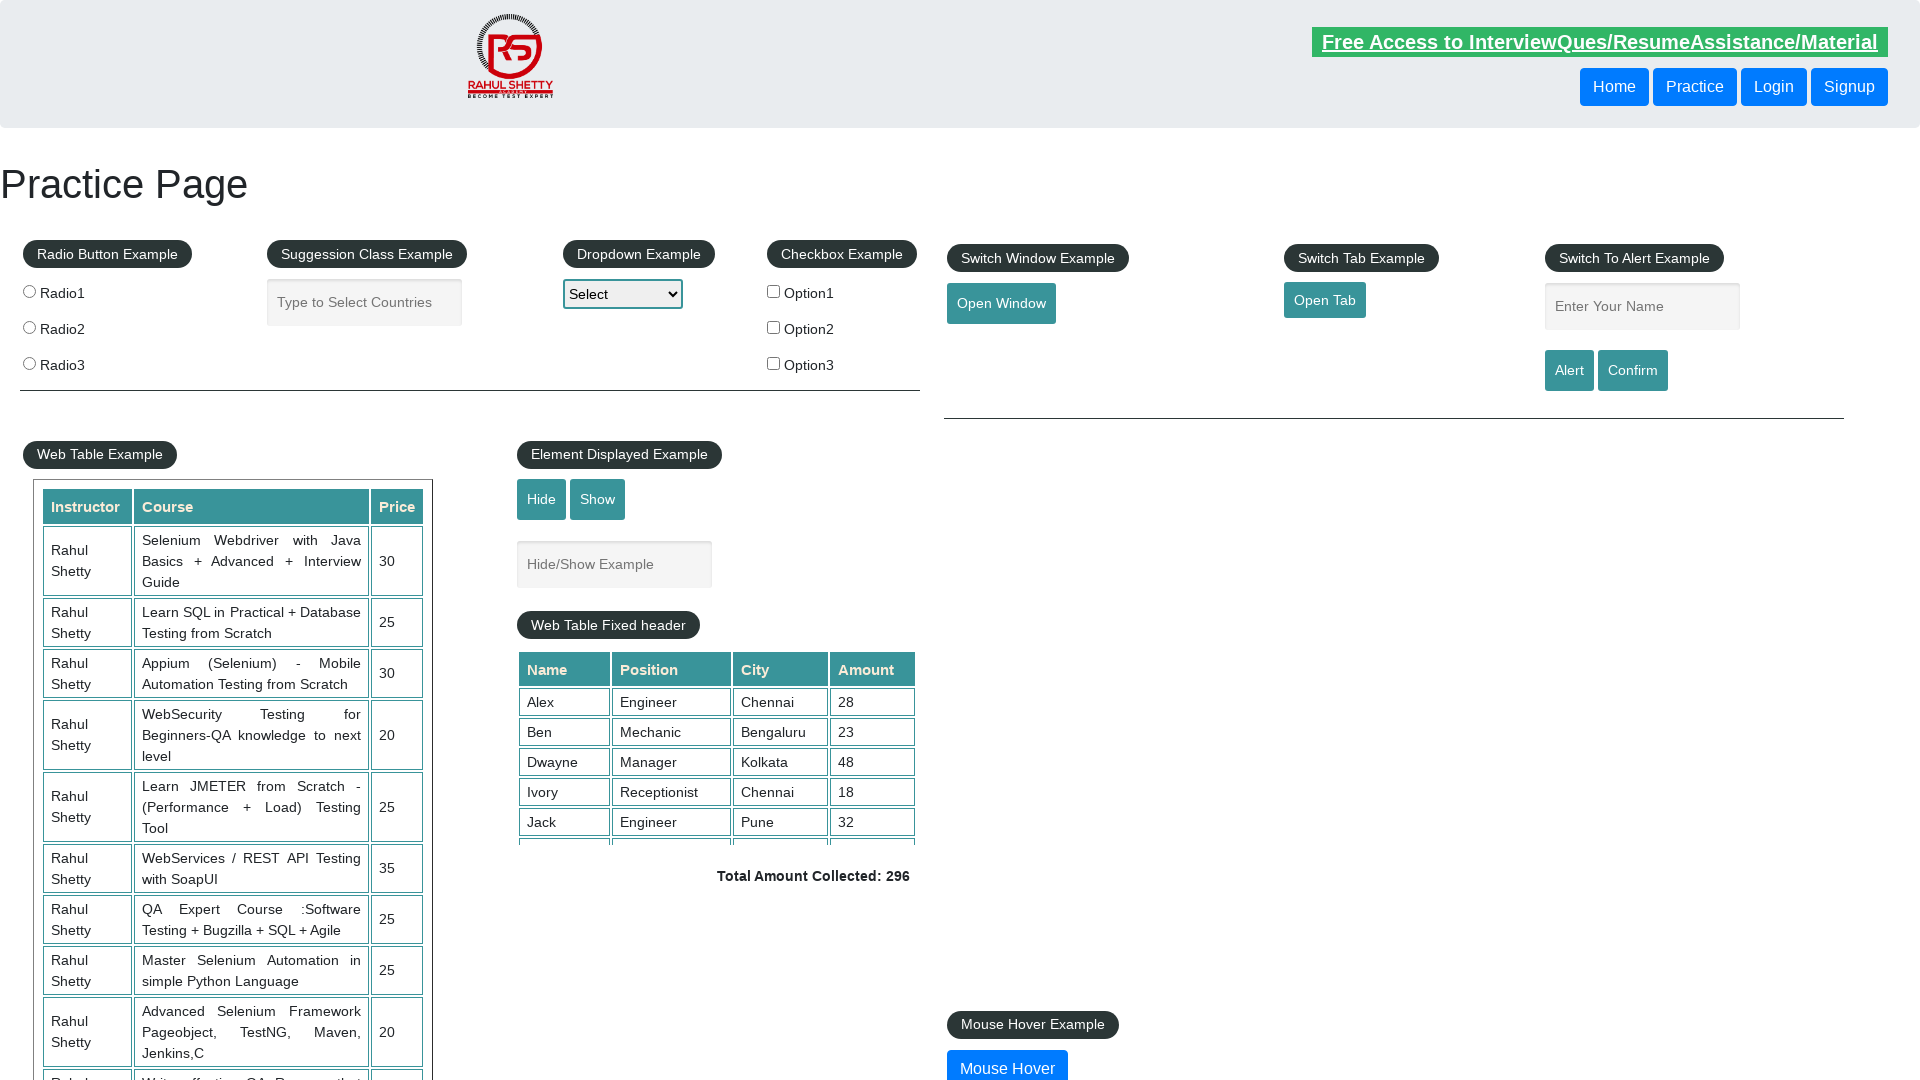

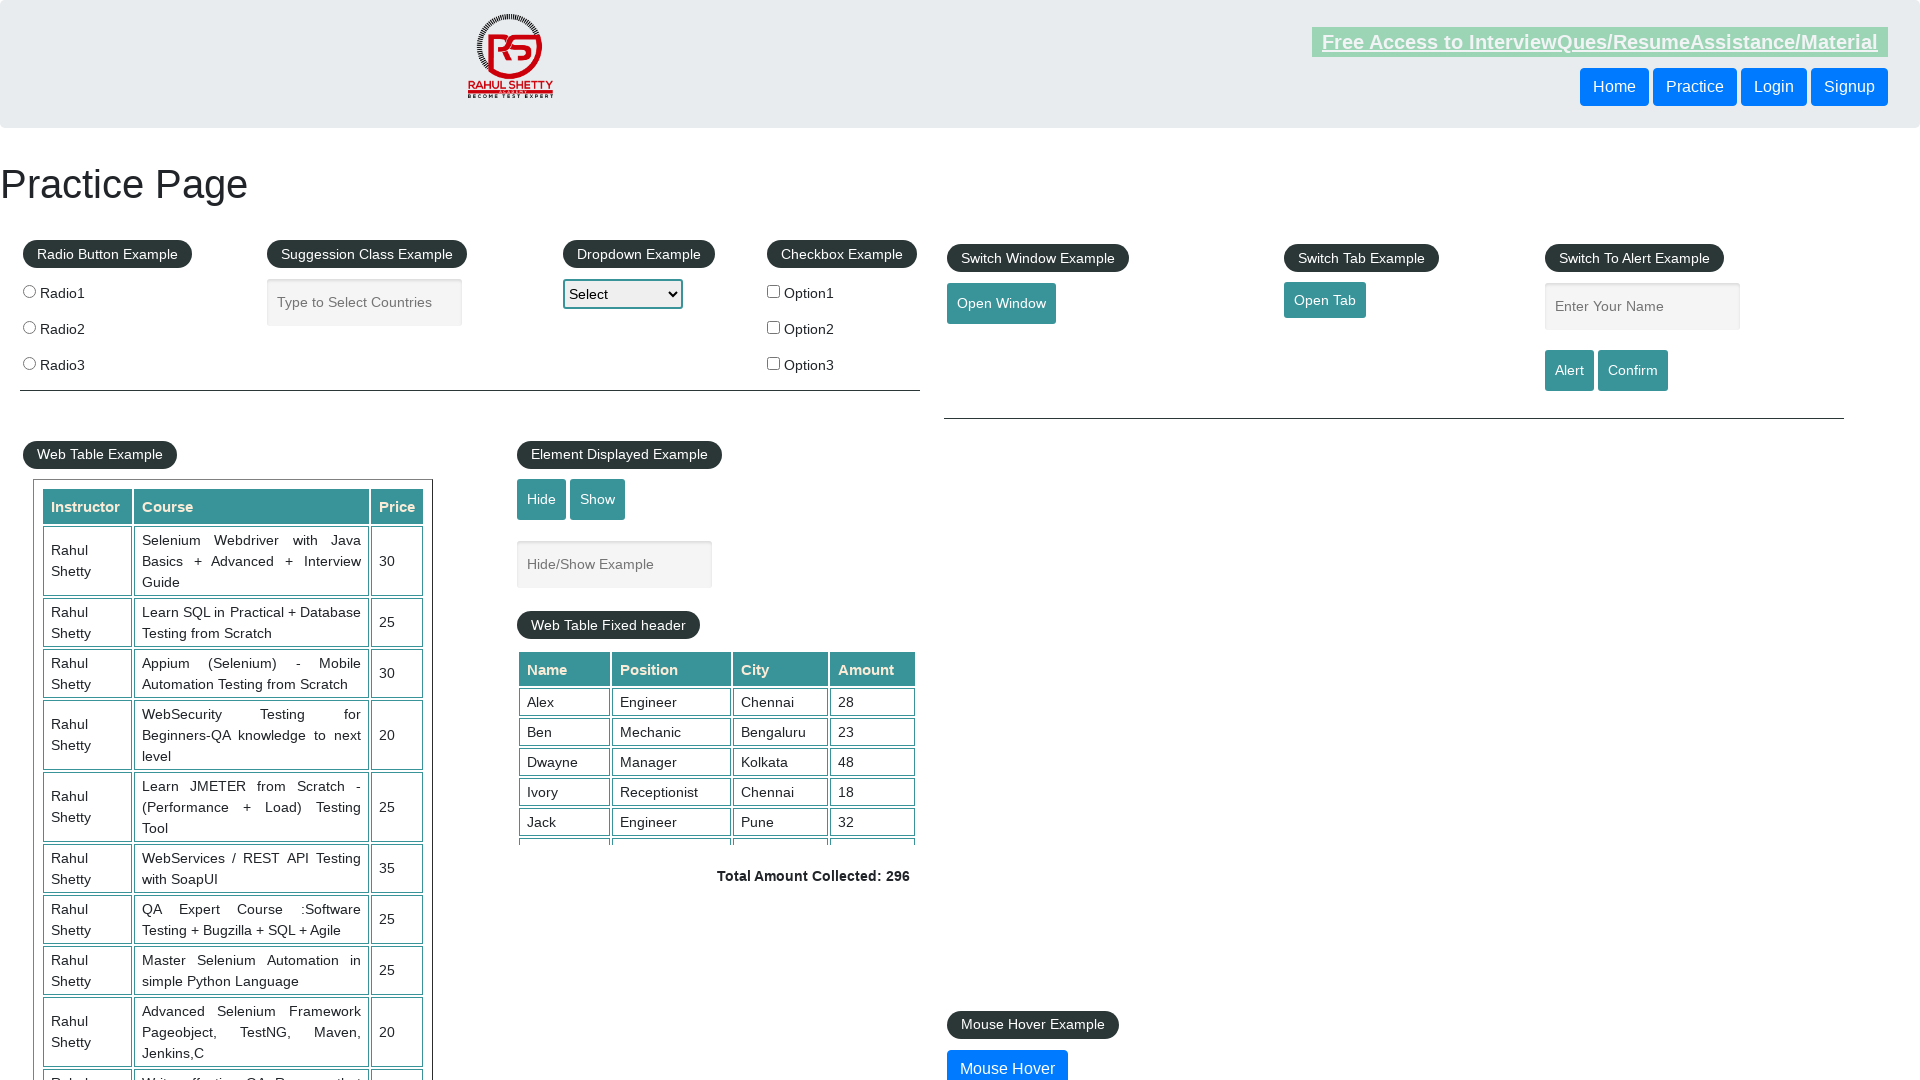